Navigates to the IBGE statistics downloads page, then navigates to GitHub homepage and verifies both pages load successfully.

Starting URL: https://www.ibge.gov.br/estatisticas/downloads-estatisticas.html

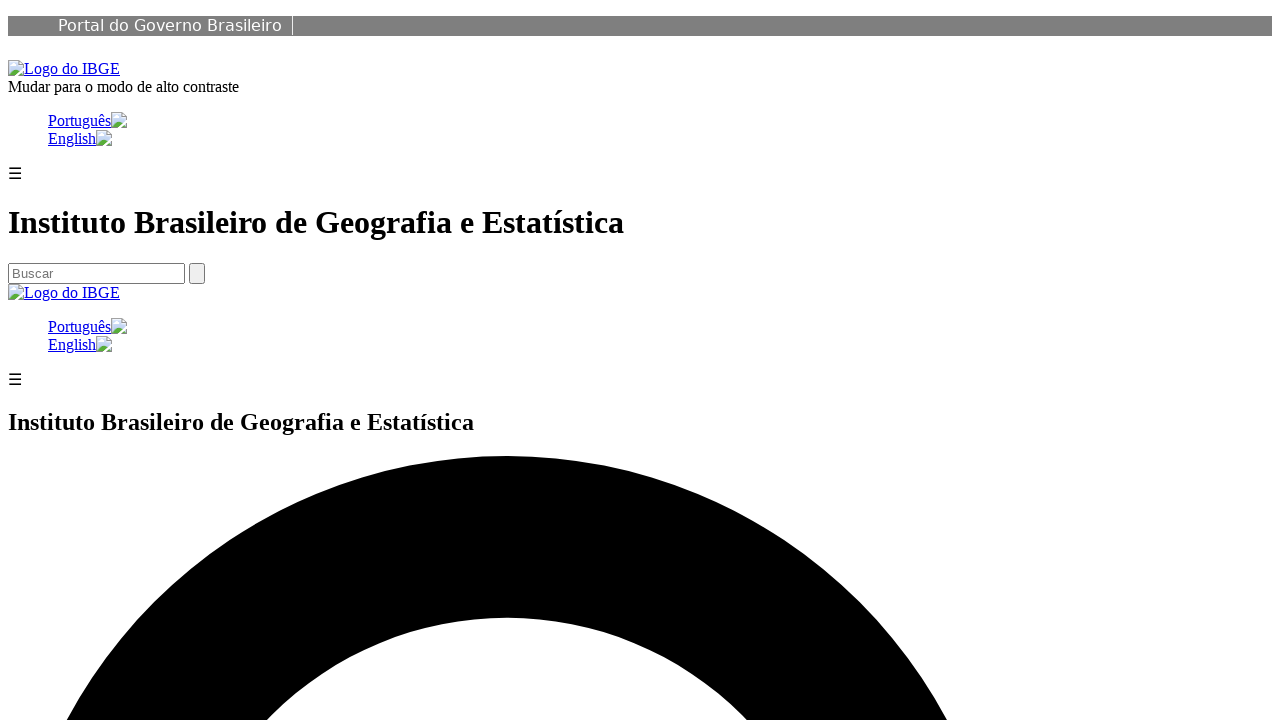

IBGE statistics downloads page loaded (domcontentloaded)
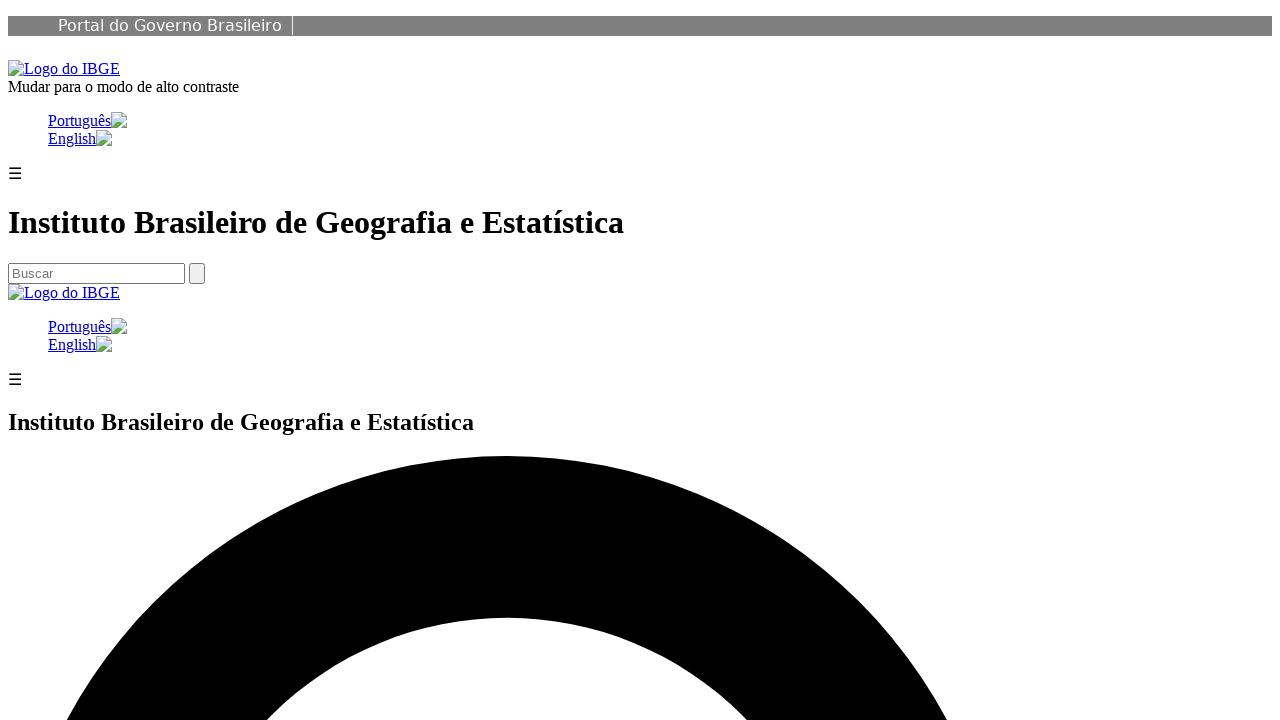

Navigated to GitHub homepage
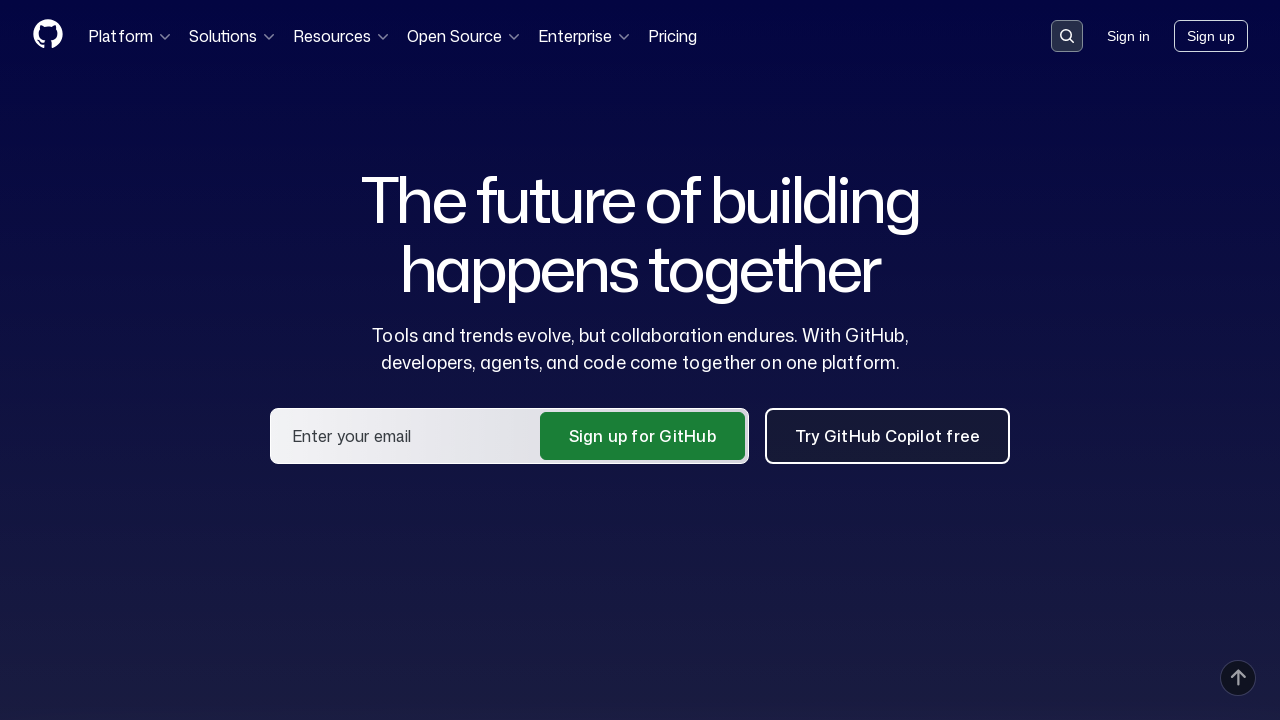

GitHub homepage loaded (domcontentloaded)
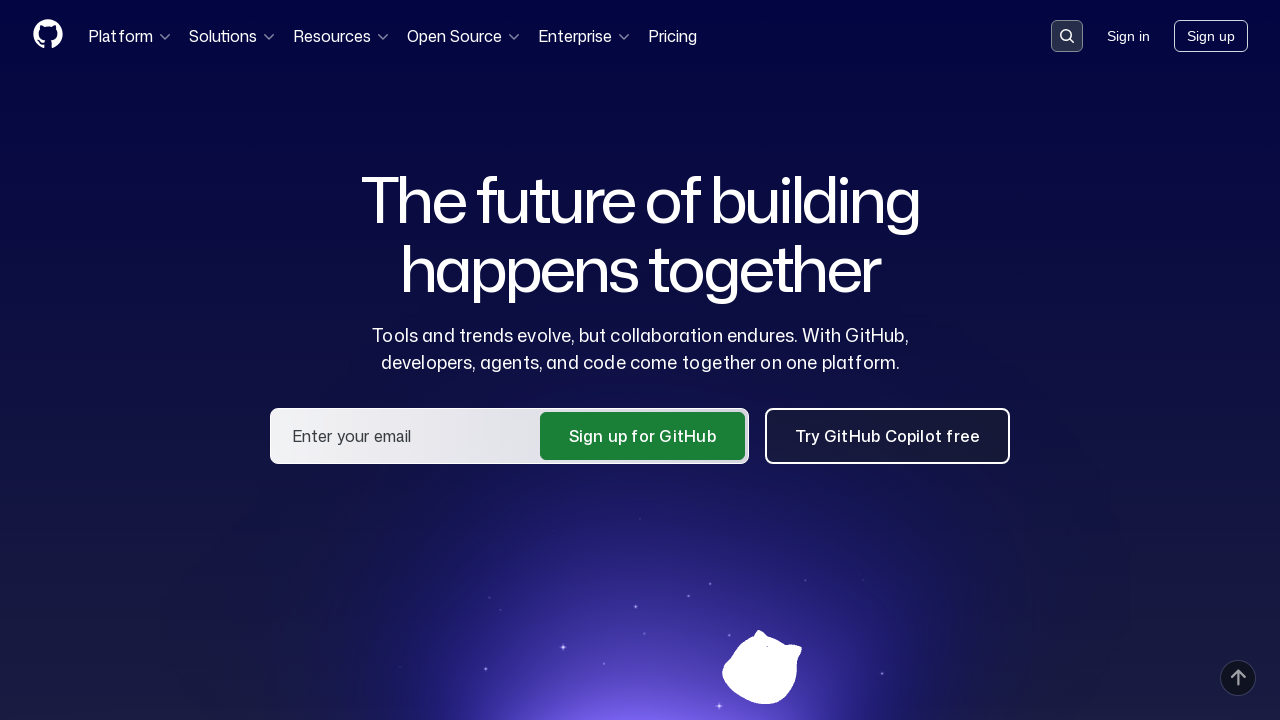

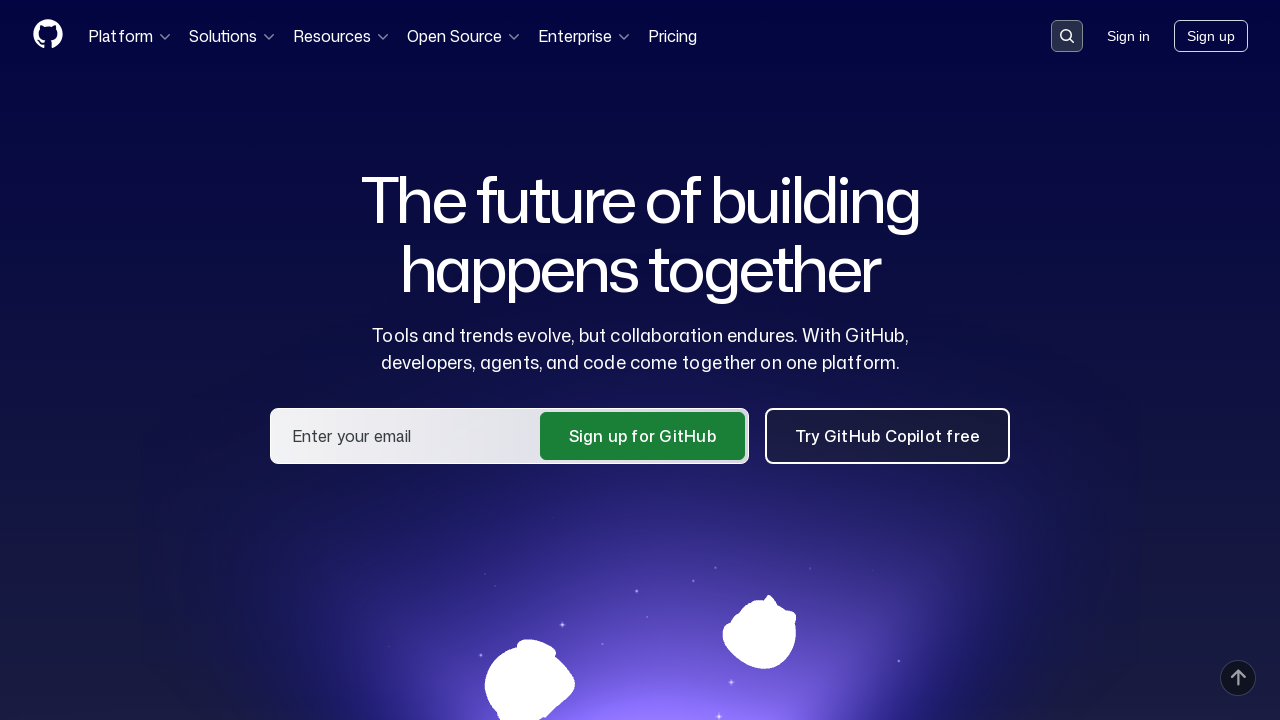